Navigates through NVIDIA's graphics cards website by clicking through product menus to reach a specific graphics card page

Starting URL: https://www.nvidia.com/en-us/geforce/graphics-cards/

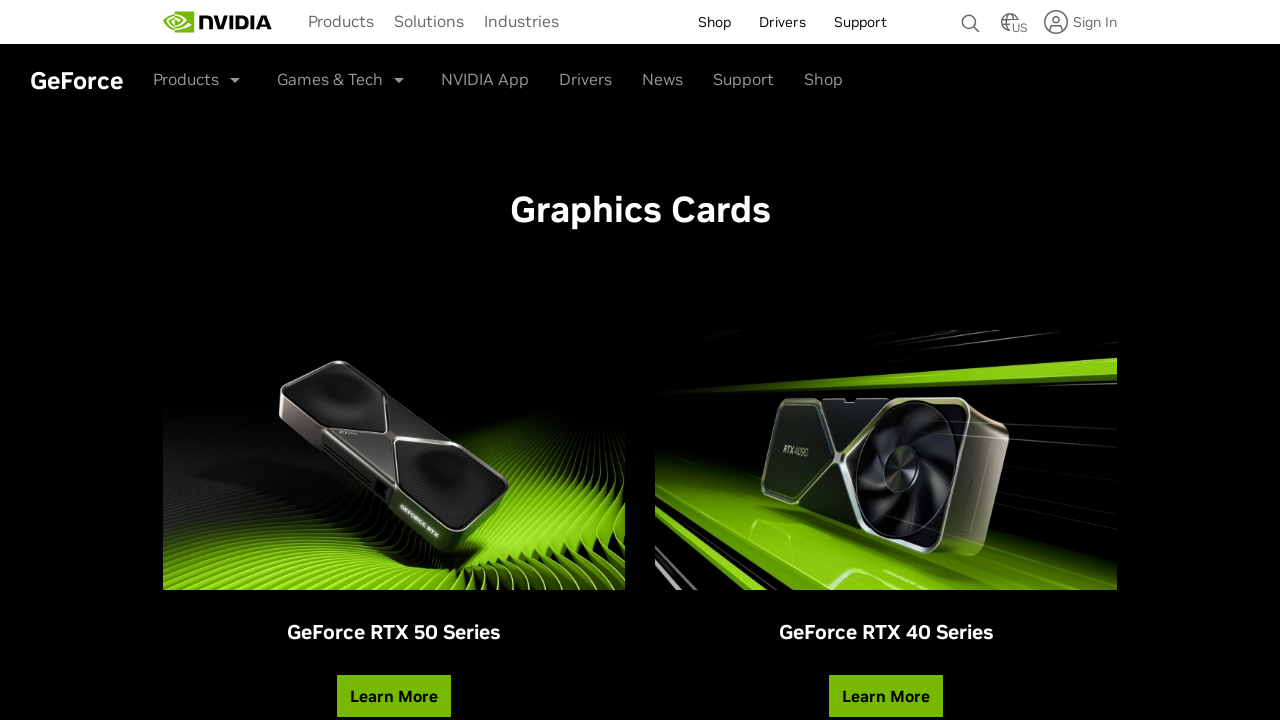

Waited for product menu item to load
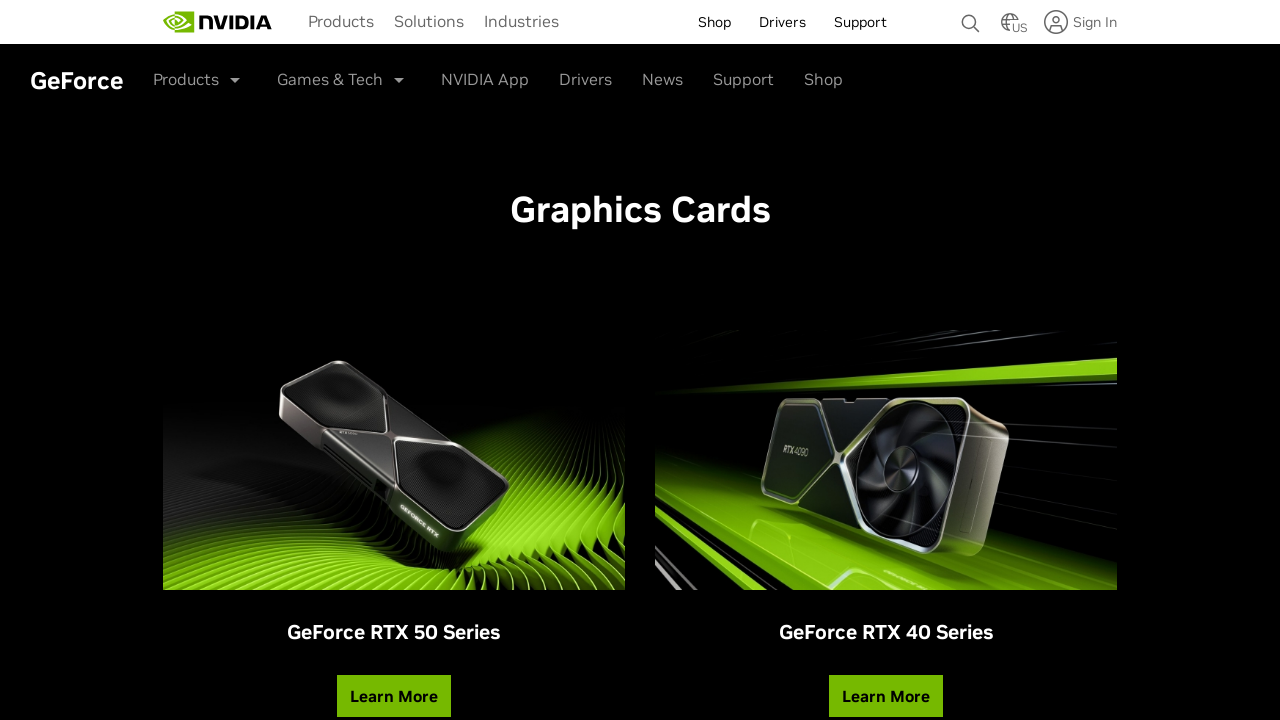

Clicked on product menu item at (200, 77) on .sub-brand-item
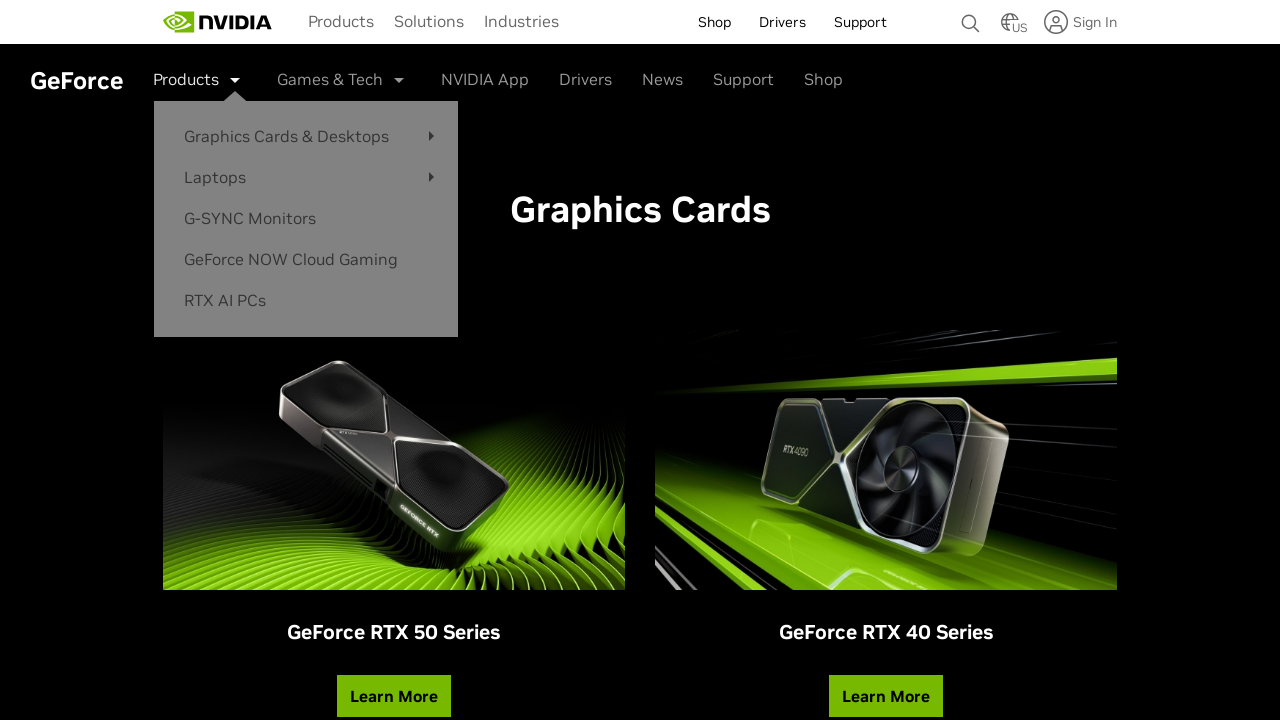

Waited for Graphics Cards & Desktops category to load
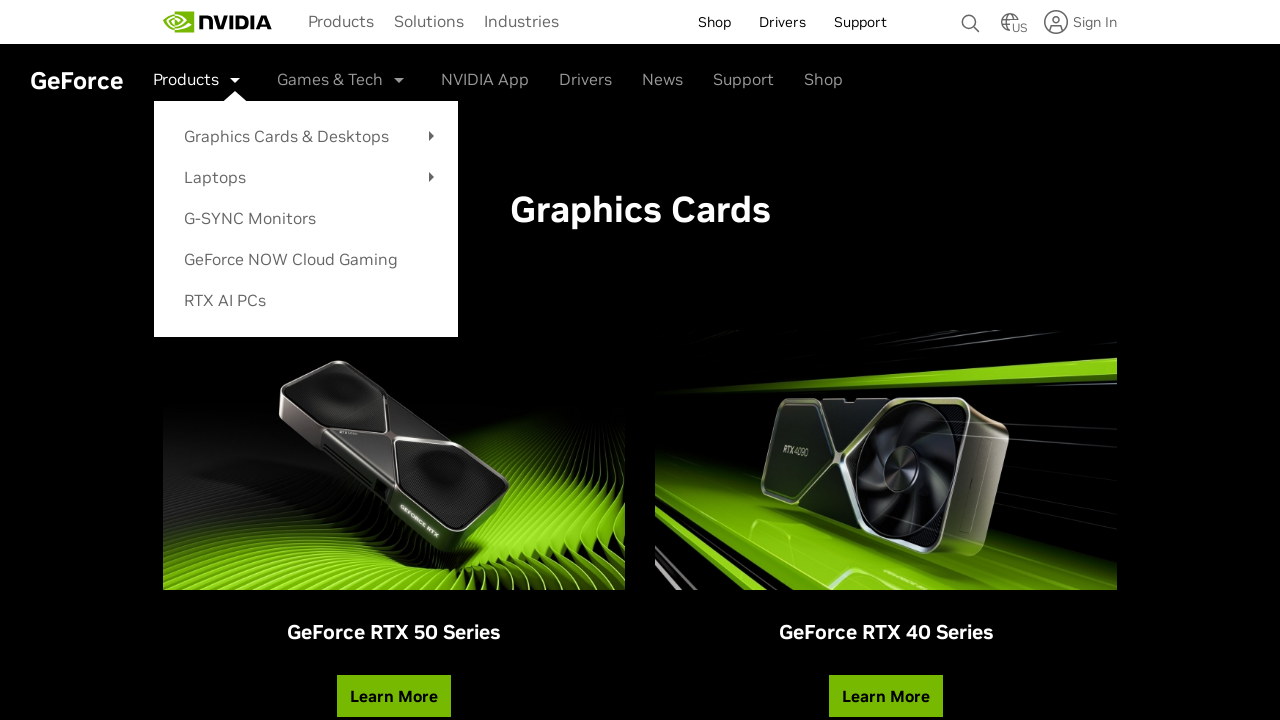

Clicked on Graphics Cards & Desktops category at (286, 136) on xpath=//div[contains(text(),'Graphics Cards & Desktops')]
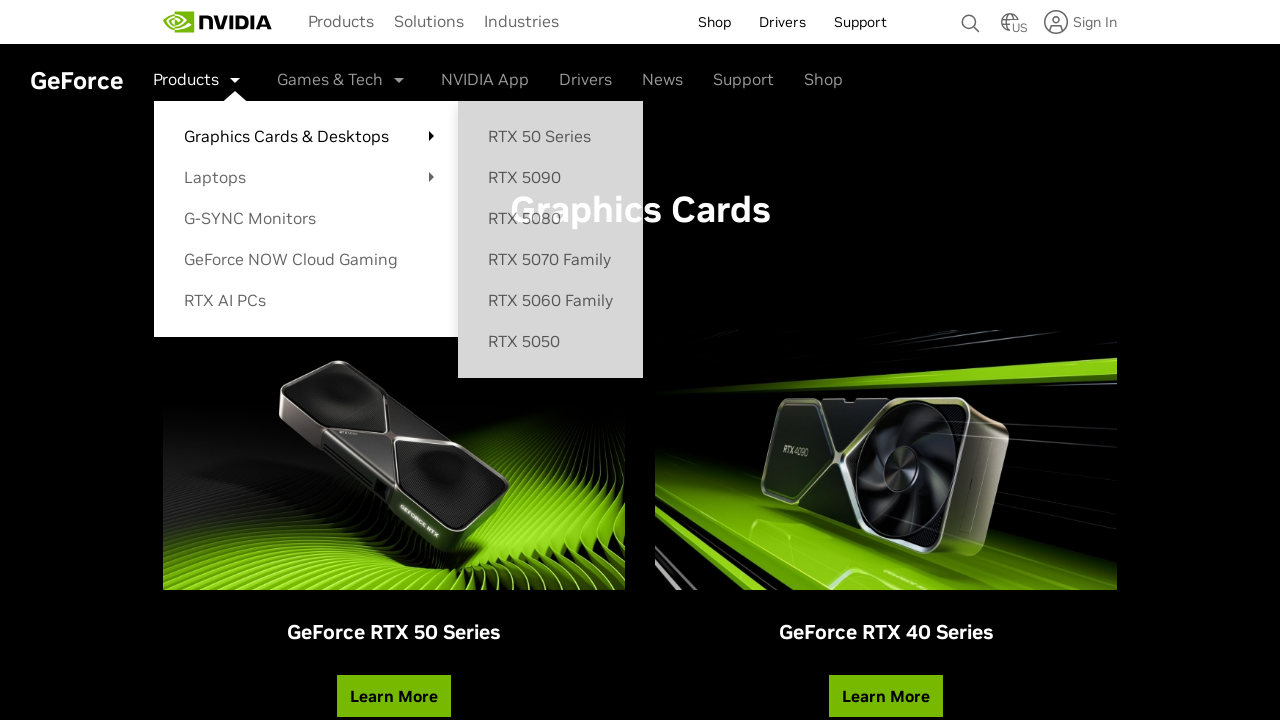

Waited for RTX 5090 product to load
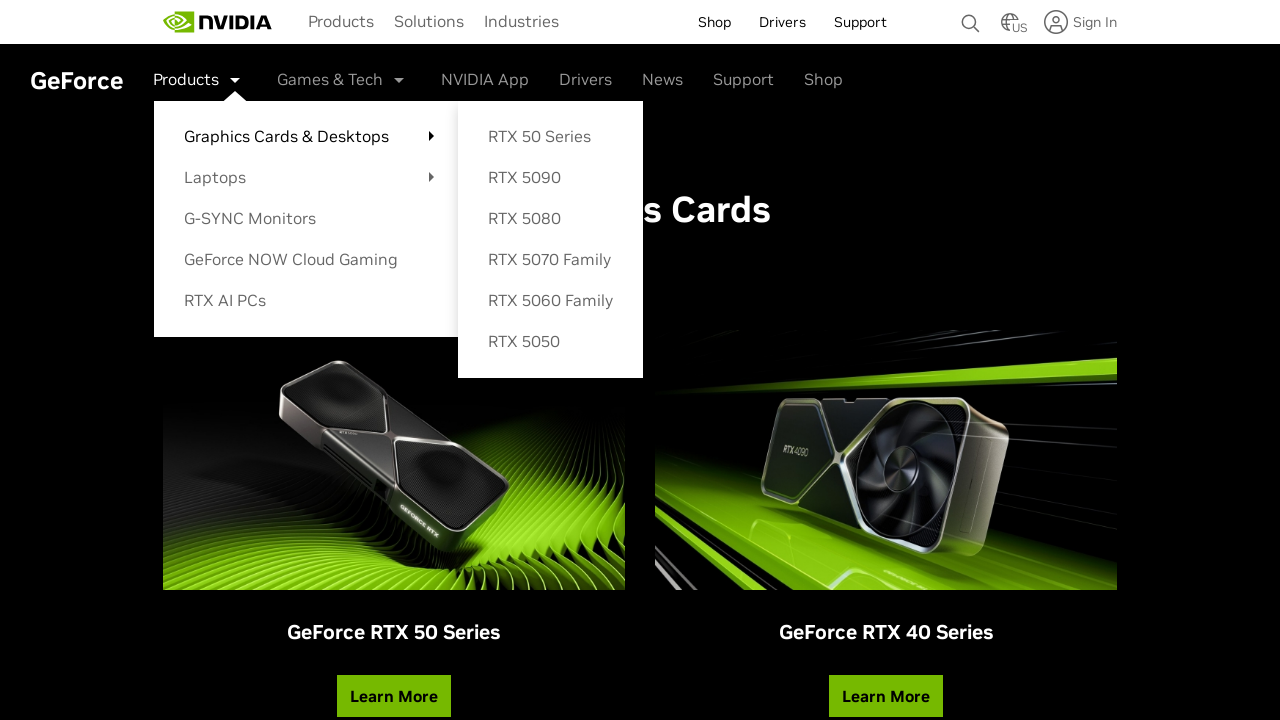

Clicked on RTX 5090 product at (530, 177) on xpath=//div[contains(text(),'RTX 5090')]
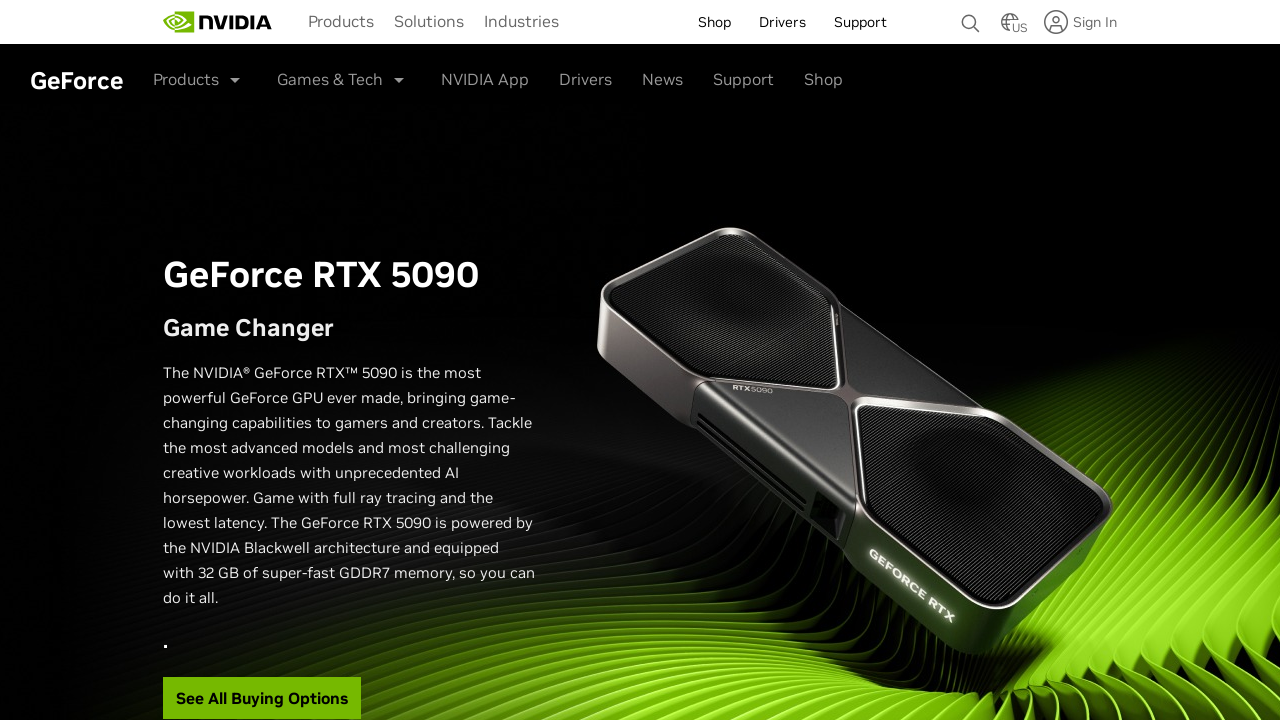

Waited 5 seconds for page to fully load
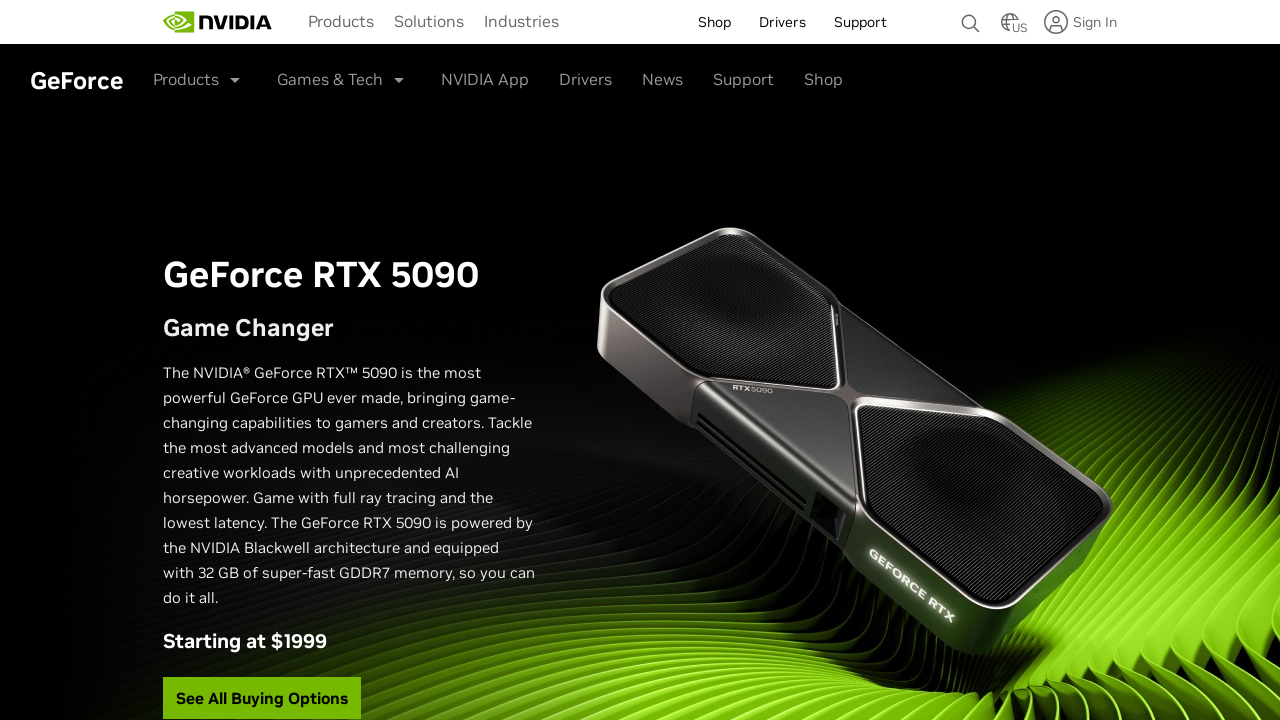

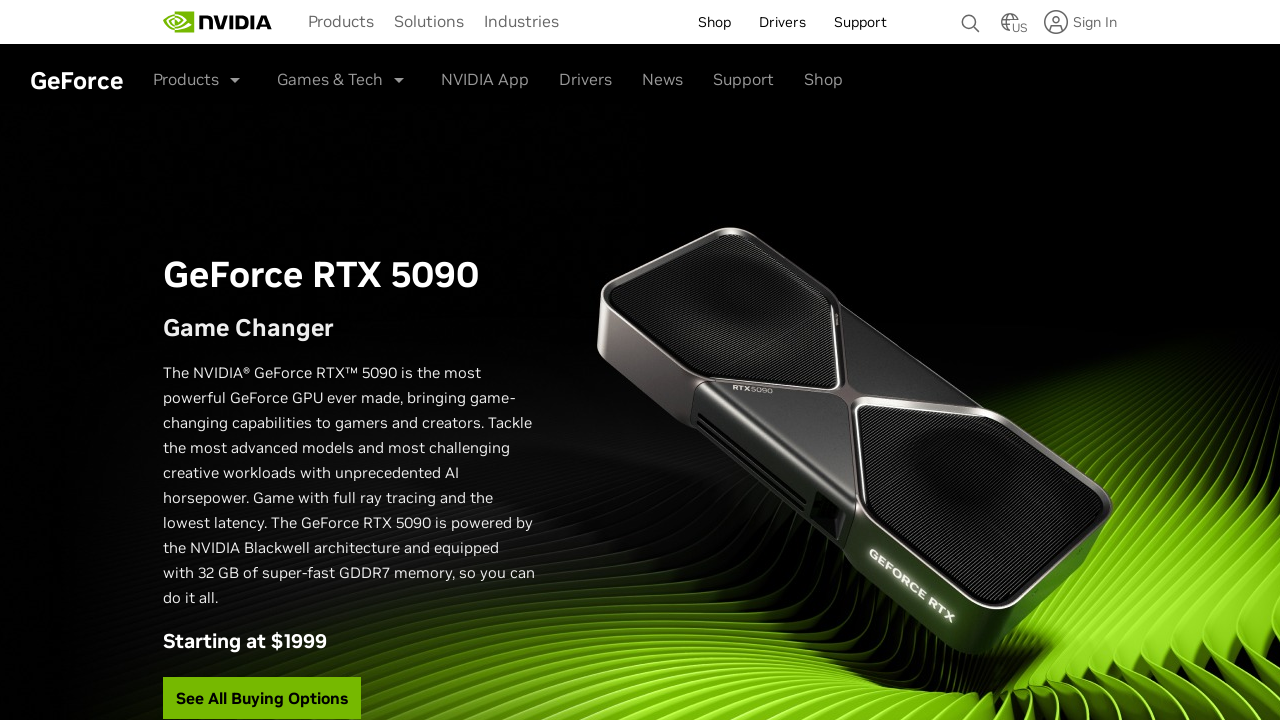